Tests browser window handling by clicking a button that opens a new window, switching to the new window to verify its content, closing it, and returning to the main window

Starting URL: https://demoqa.com/browser-windows

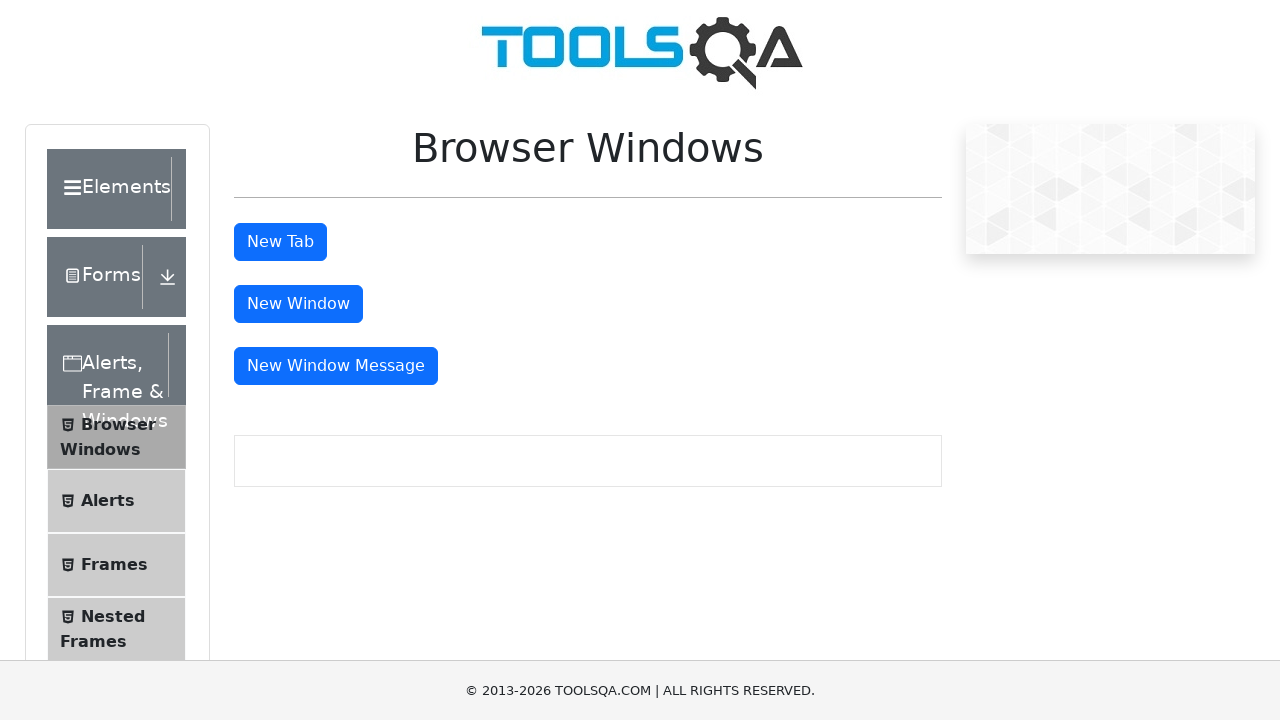

Clicked button to open new window at (298, 304) on button#windowButton
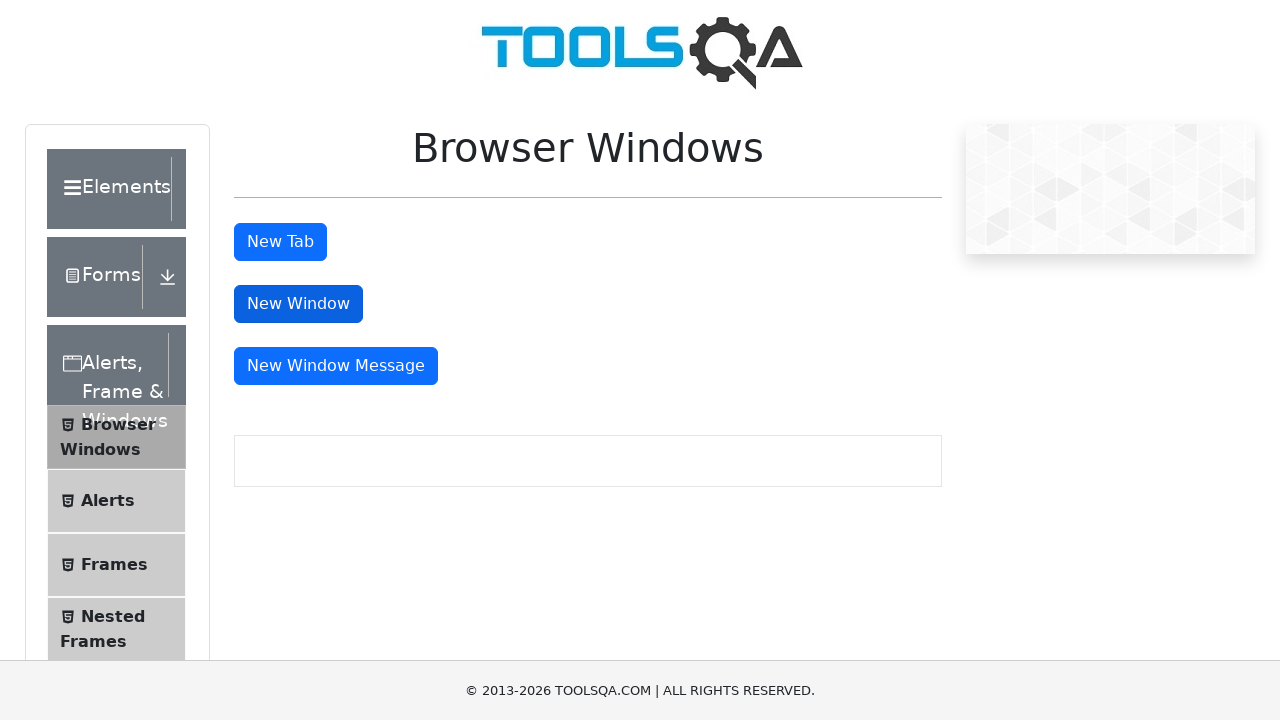

New window opened and retrieved
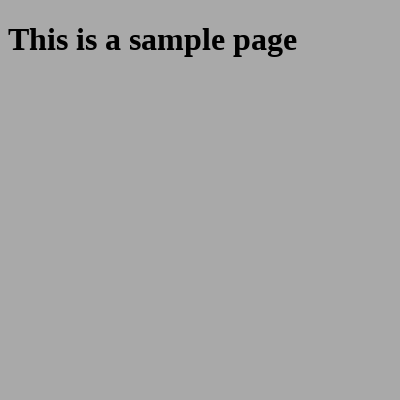

New window loaded and heading element appeared
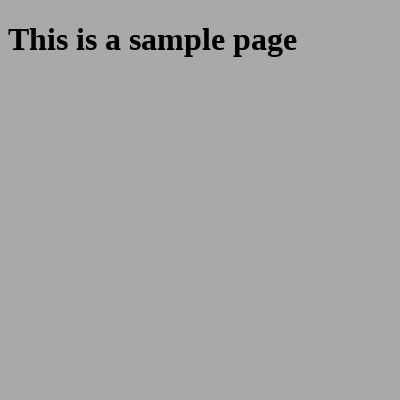

Retrieved heading text: This is a sample page
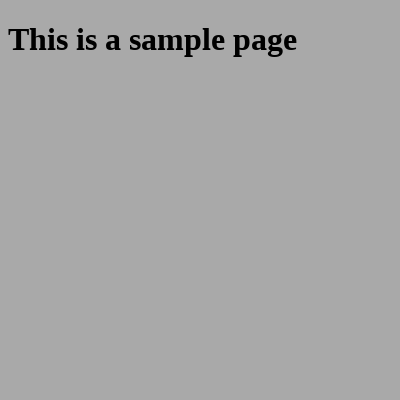

Closed new window
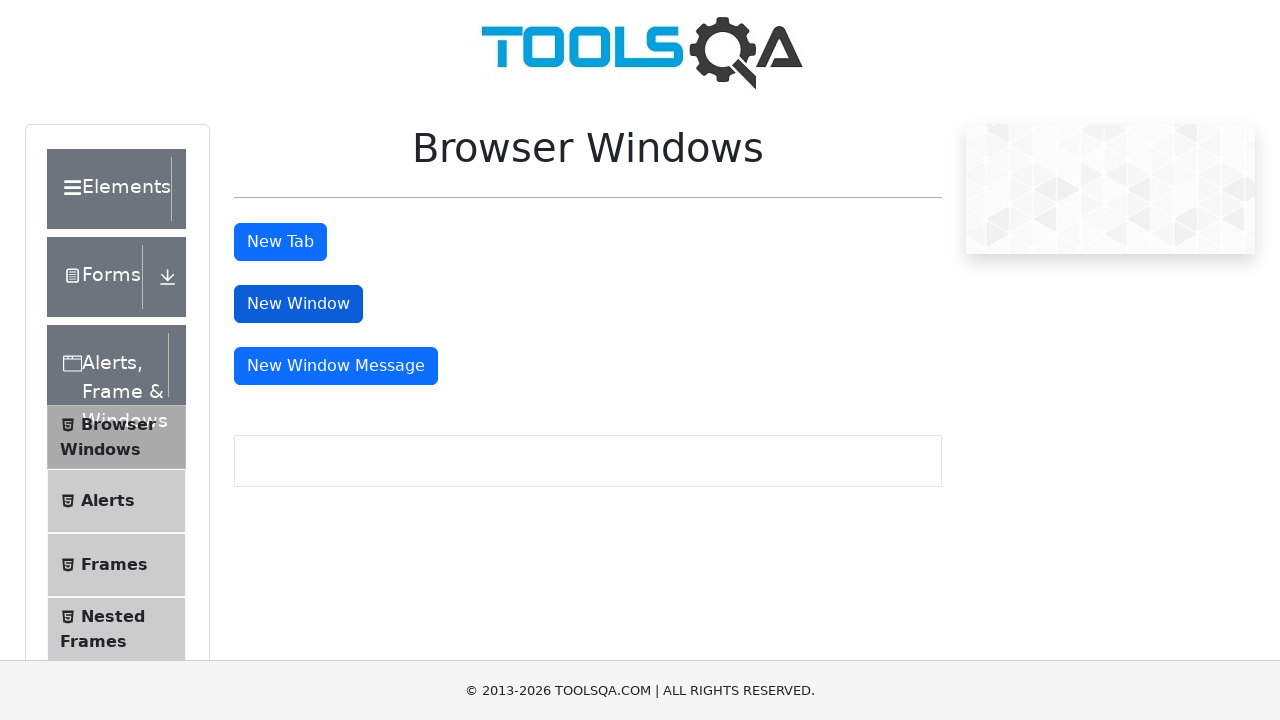

Main window remains active after new window closed
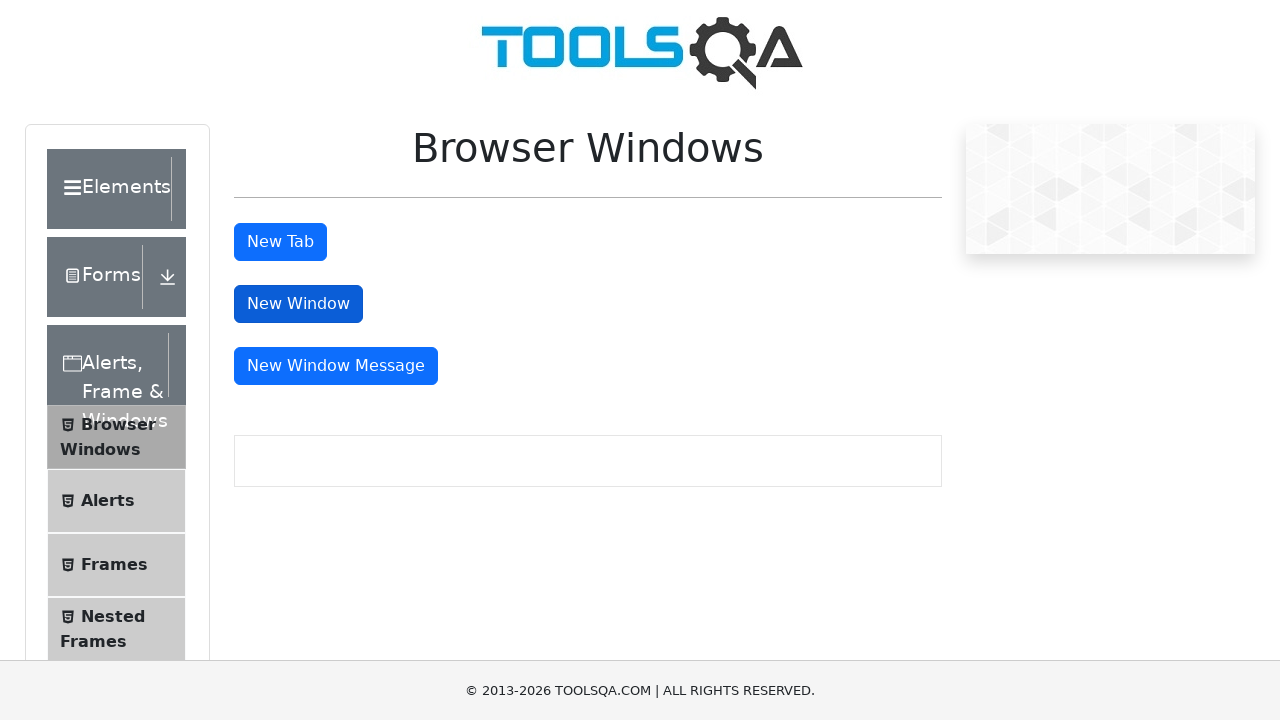

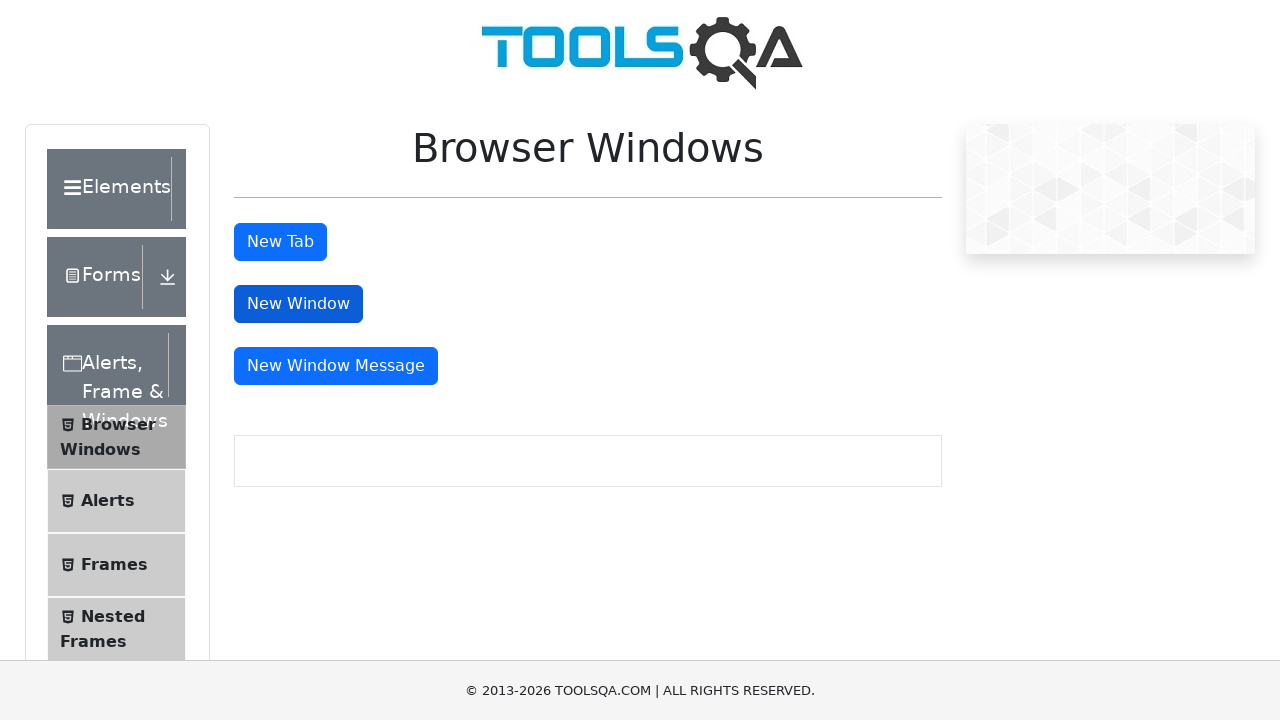